Tests the web table filtering functionality by entering "Rice" in the search field and verifying that all displayed results contain "Rice" in their names.

Starting URL: https://rahulshettyacademy.com/seleniumPractise/#/offers

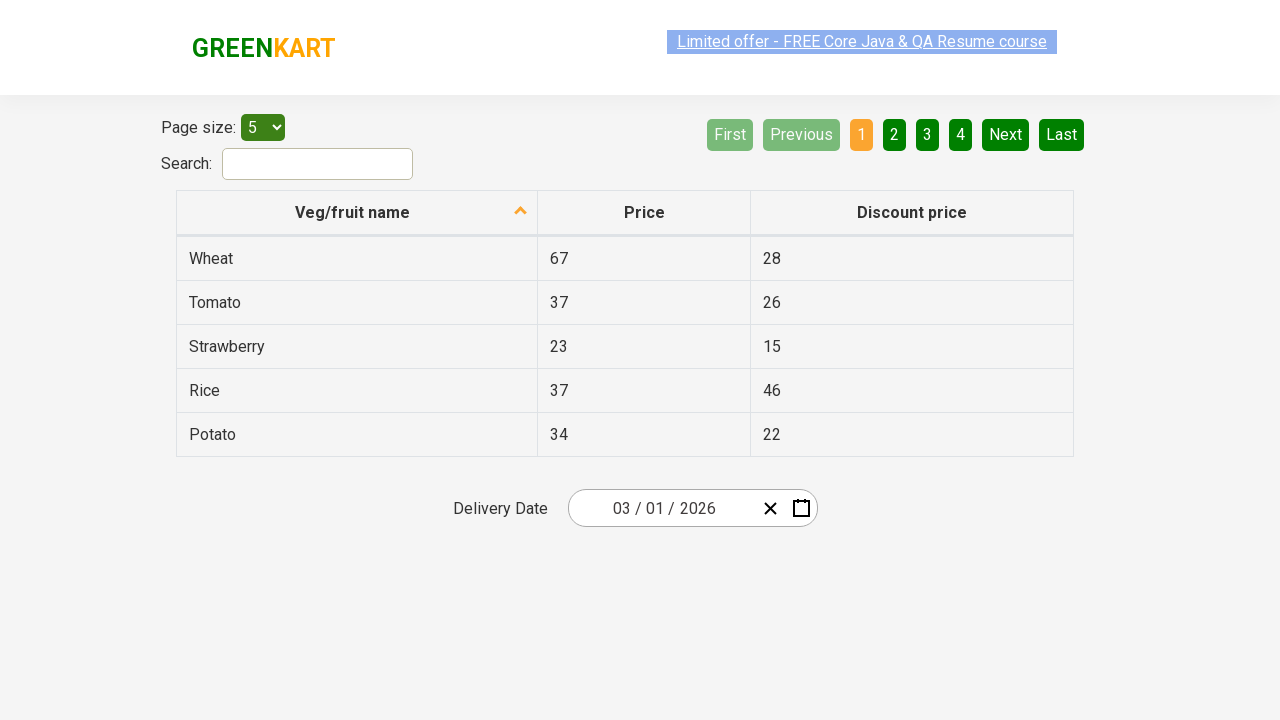

Filled search field with 'Rice' on input#search-field
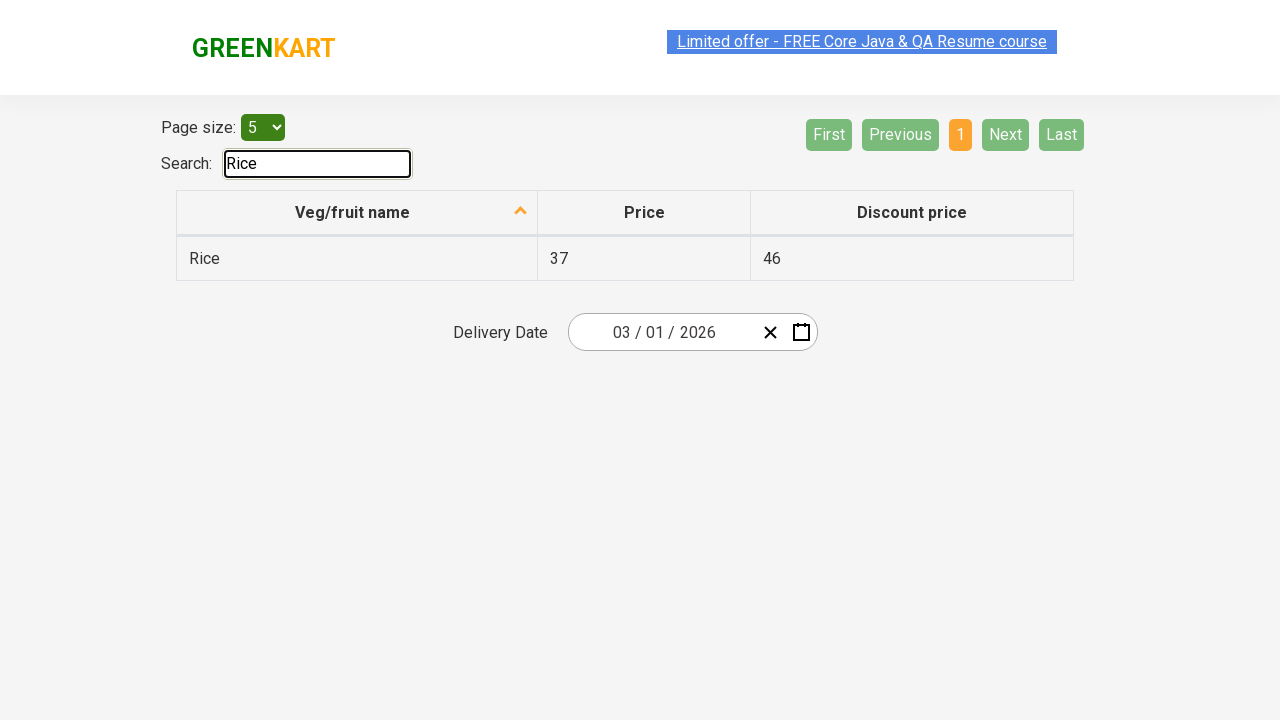

Waited 500ms for filter to apply
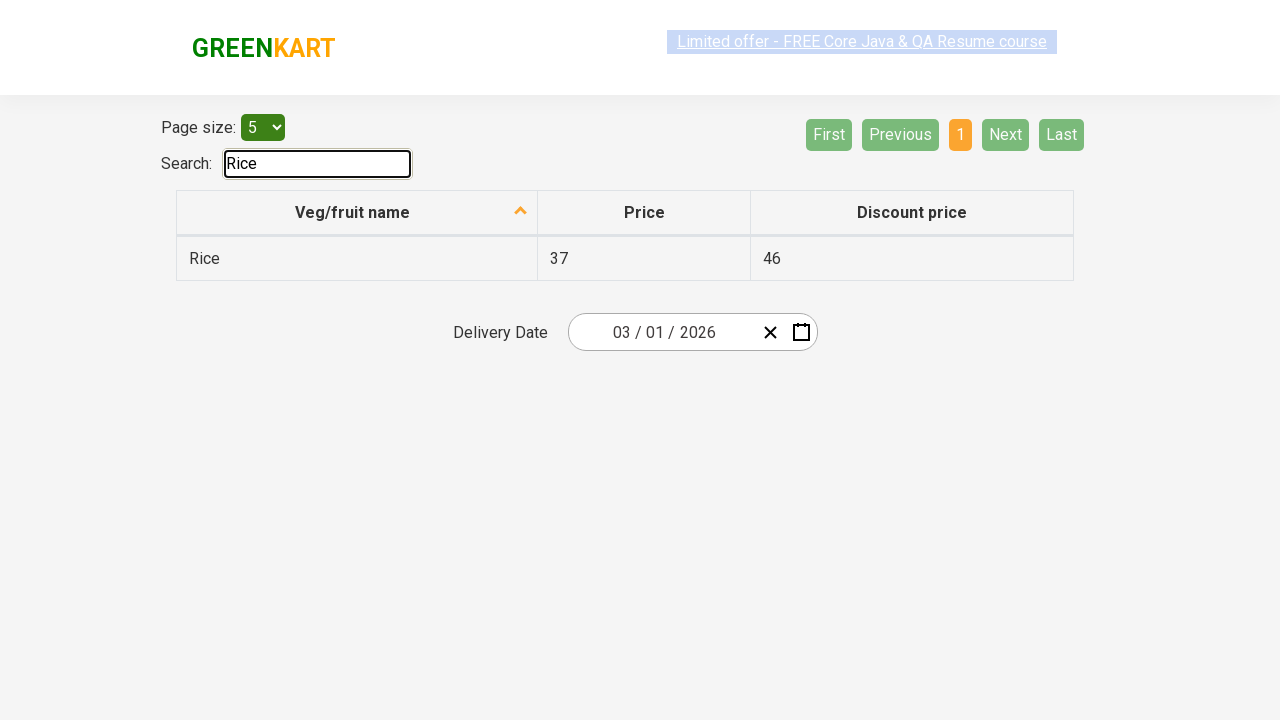

Retrieved all items from first column of filtered table
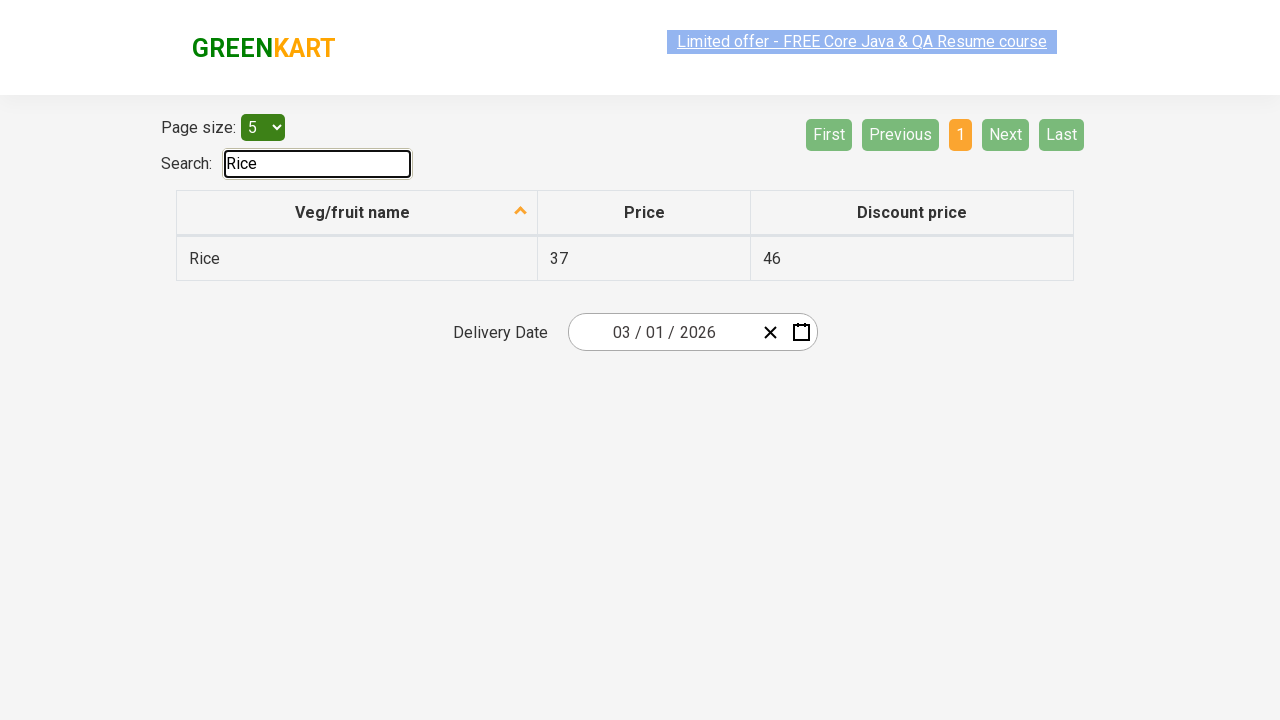

Verified table row contains 'Rice': 'Rice'
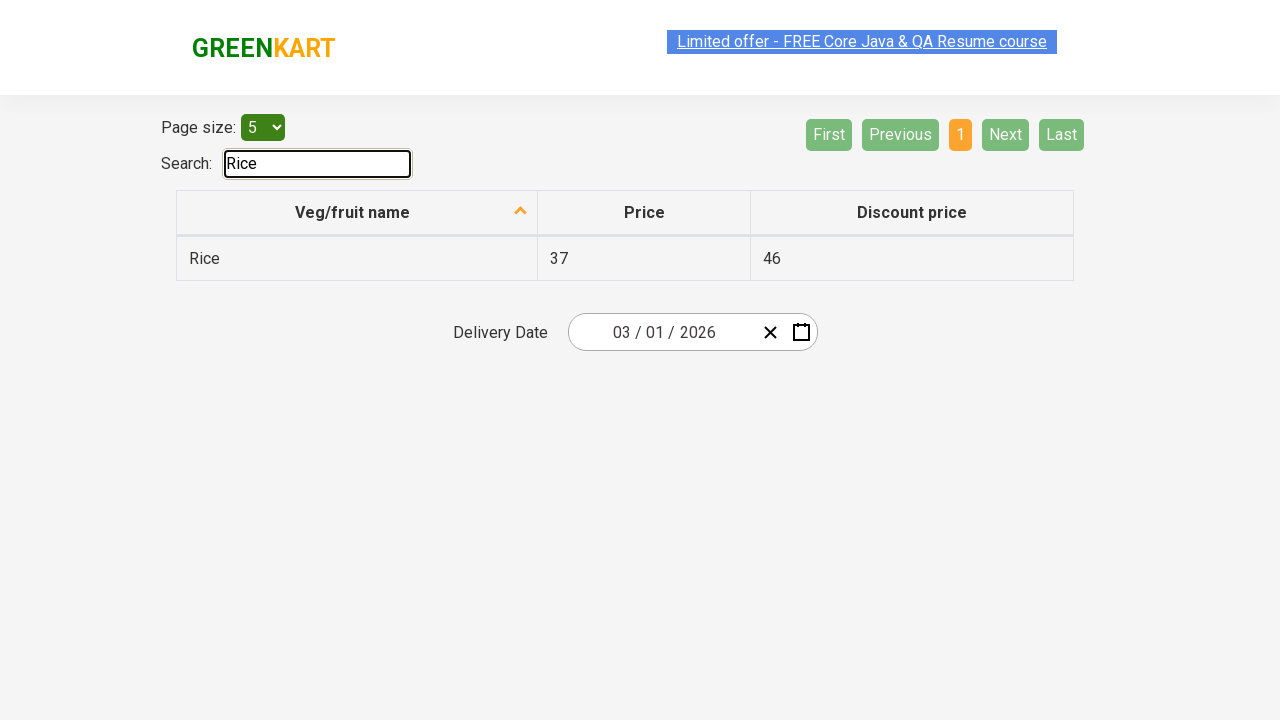

All filter verification assertions passed
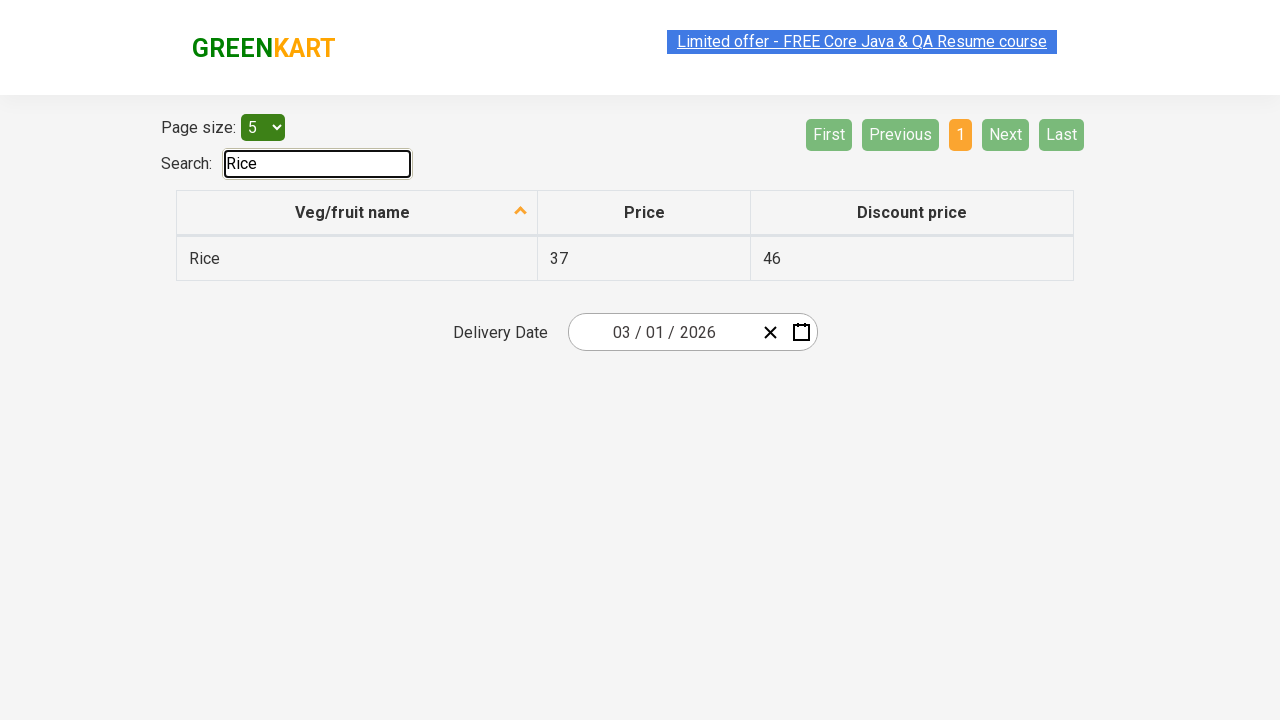

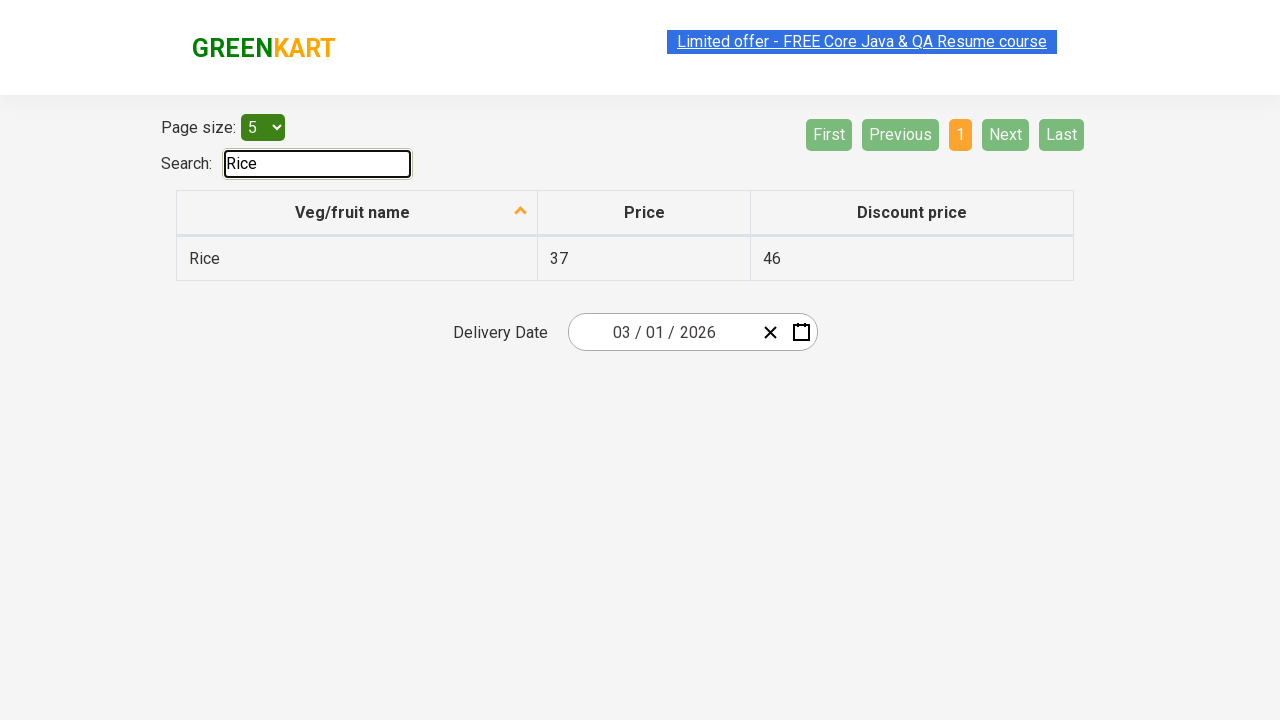